Tests checkbox selection and deselection for specific health conditions and lifestyle options on a form

Starting URL: https://automationfc.github.io/multiple-fields/

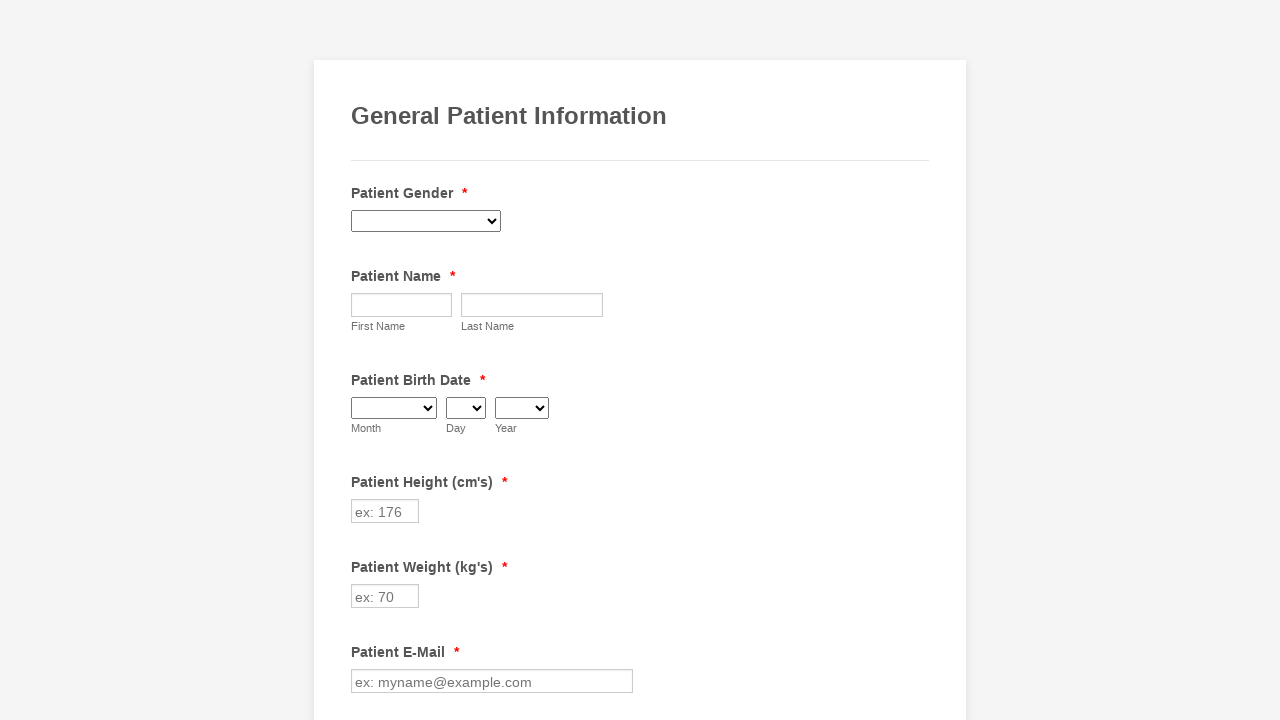

Located 'Emotional Disorder' checkbox element
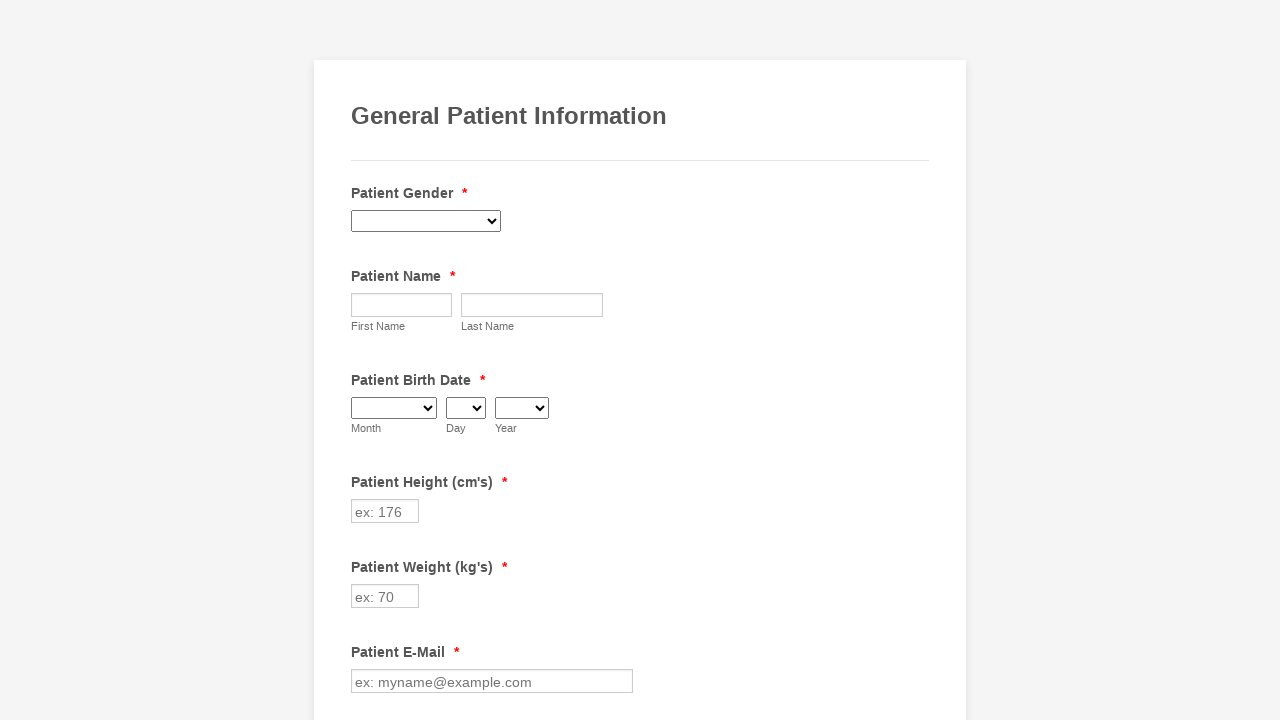

Clicked 'Emotional Disorder' checkbox to select it at (362, 360) on xpath=//input[@value='Emotional Disorder']
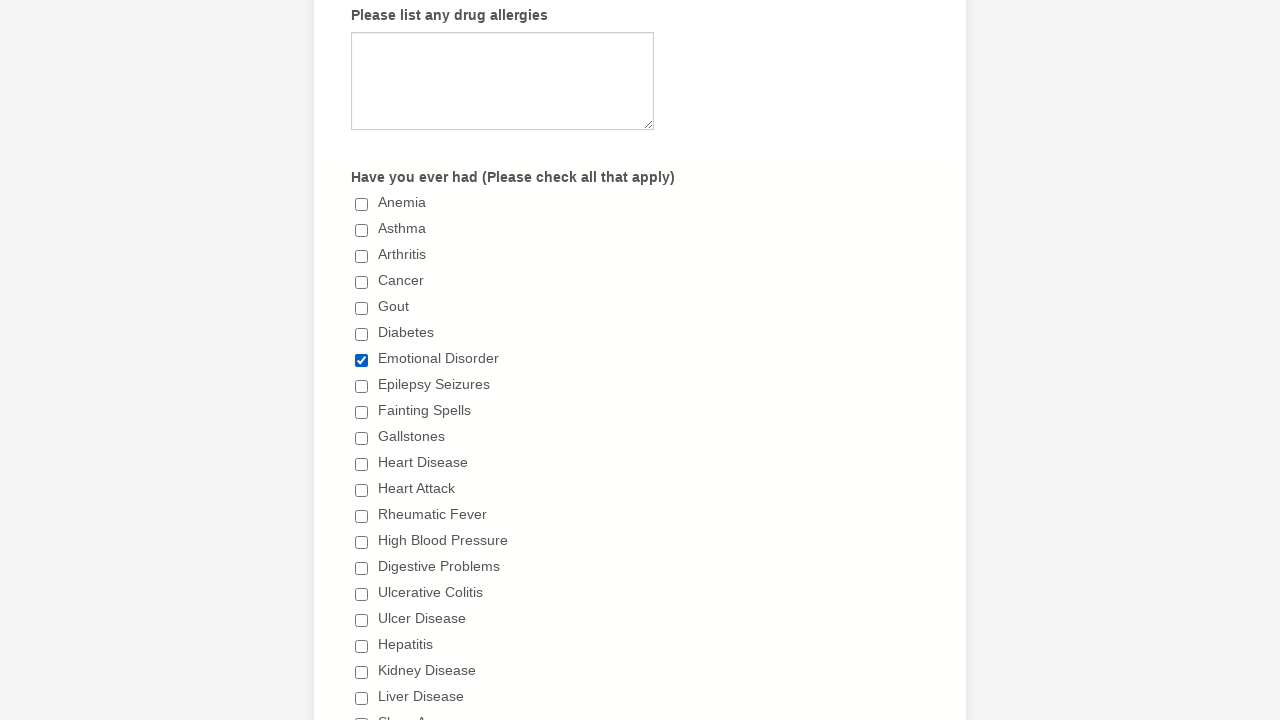

Located 'Hepatitis' checkbox element
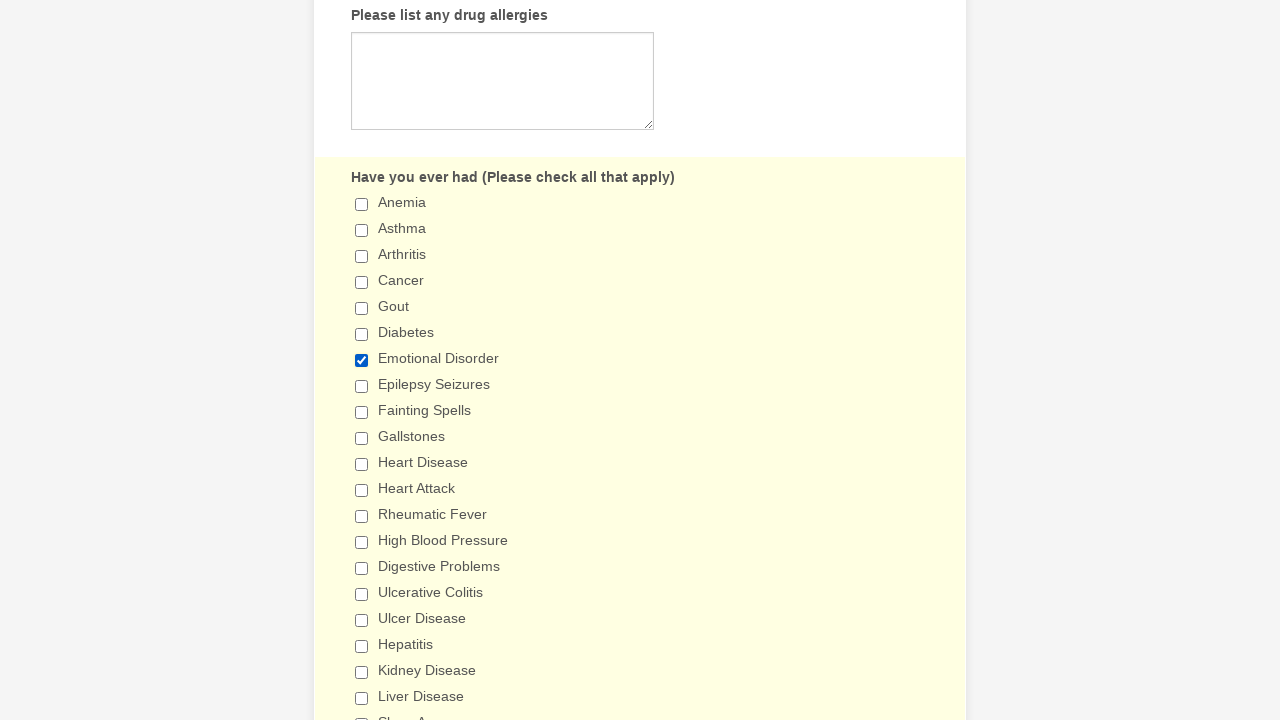

Clicked 'Hepatitis' checkbox to select it at (362, 646) on xpath=//input[@value='Hepatitis']
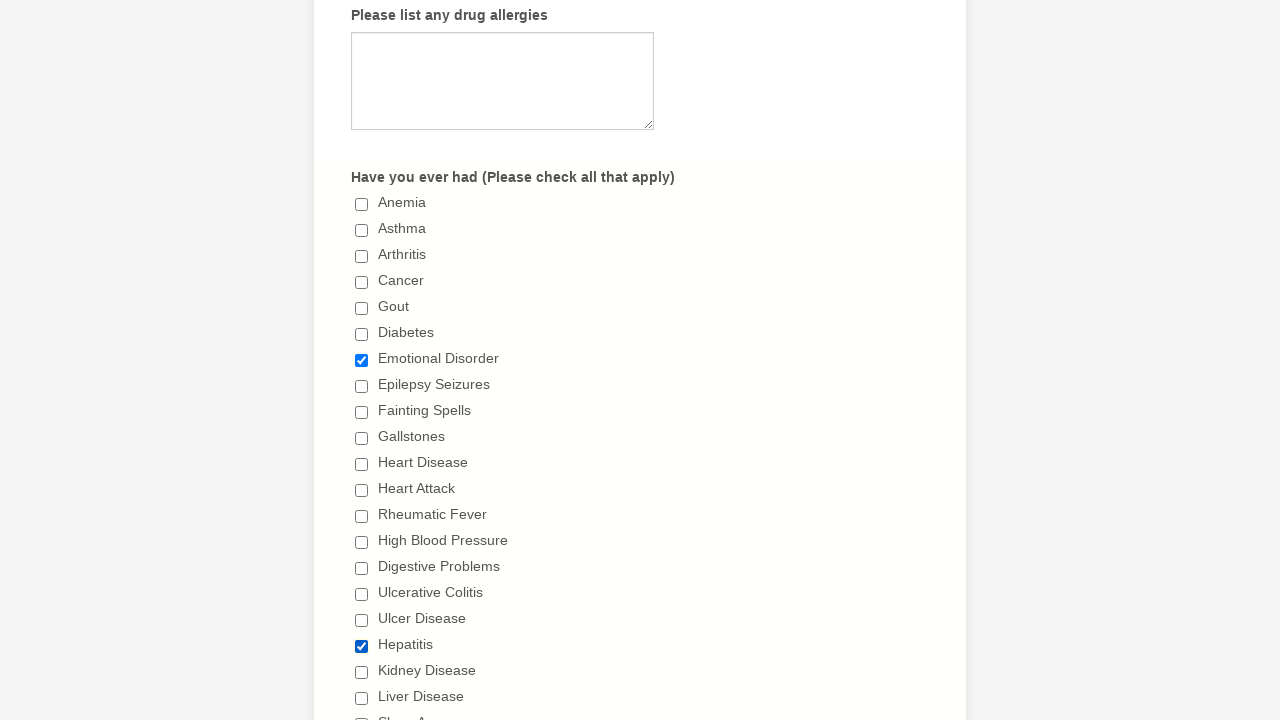

Verified 'Emotional Disorder' checkbox is selected
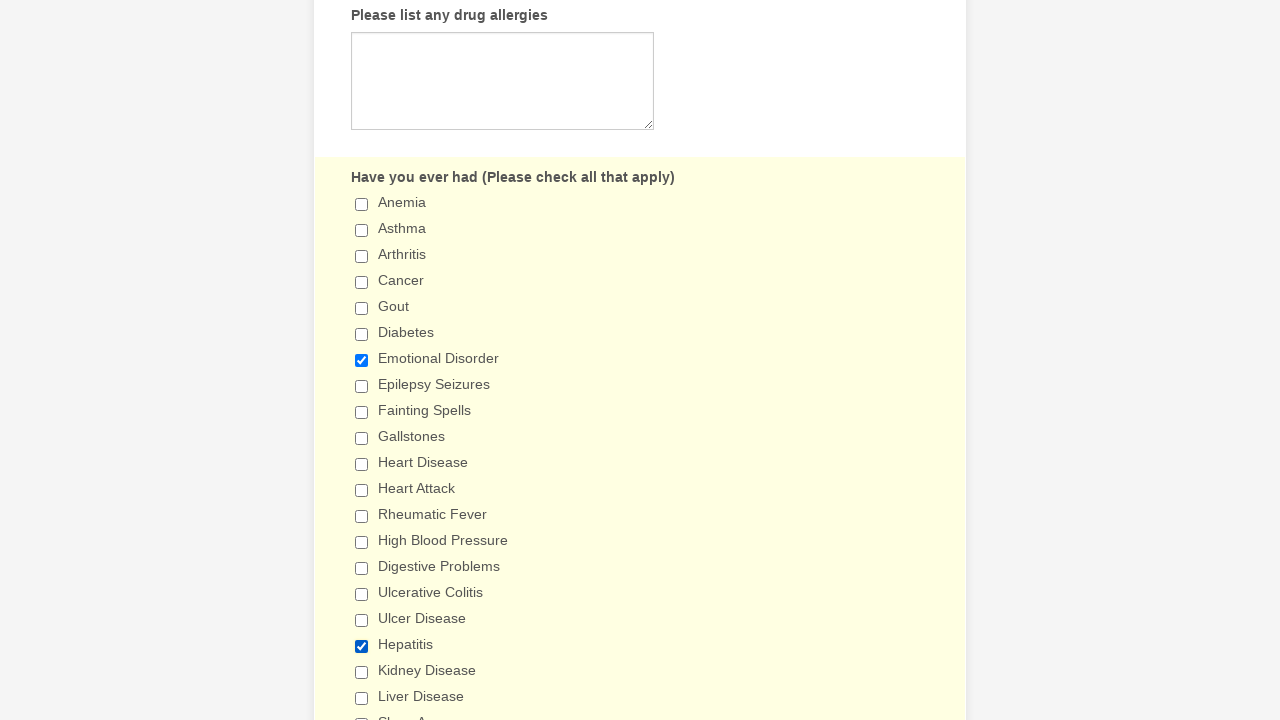

Verified 'Hepatitis' checkbox is selected
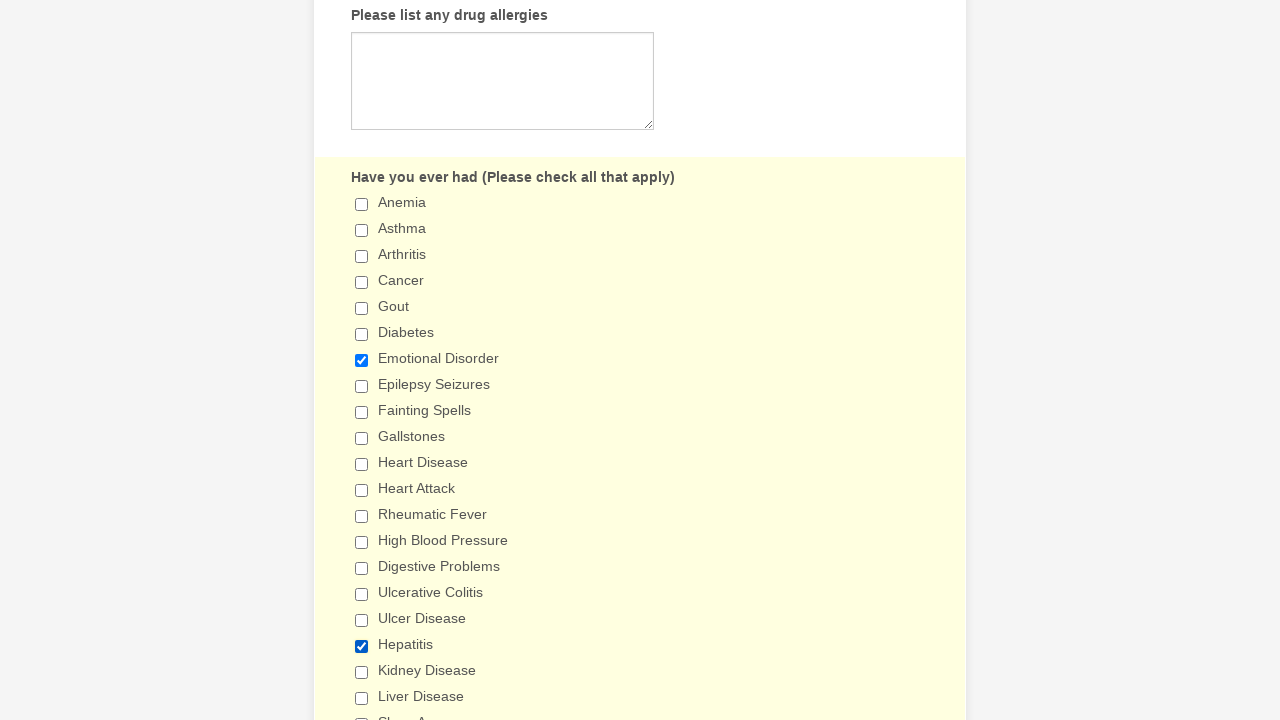

Located '5+ days' radio button element
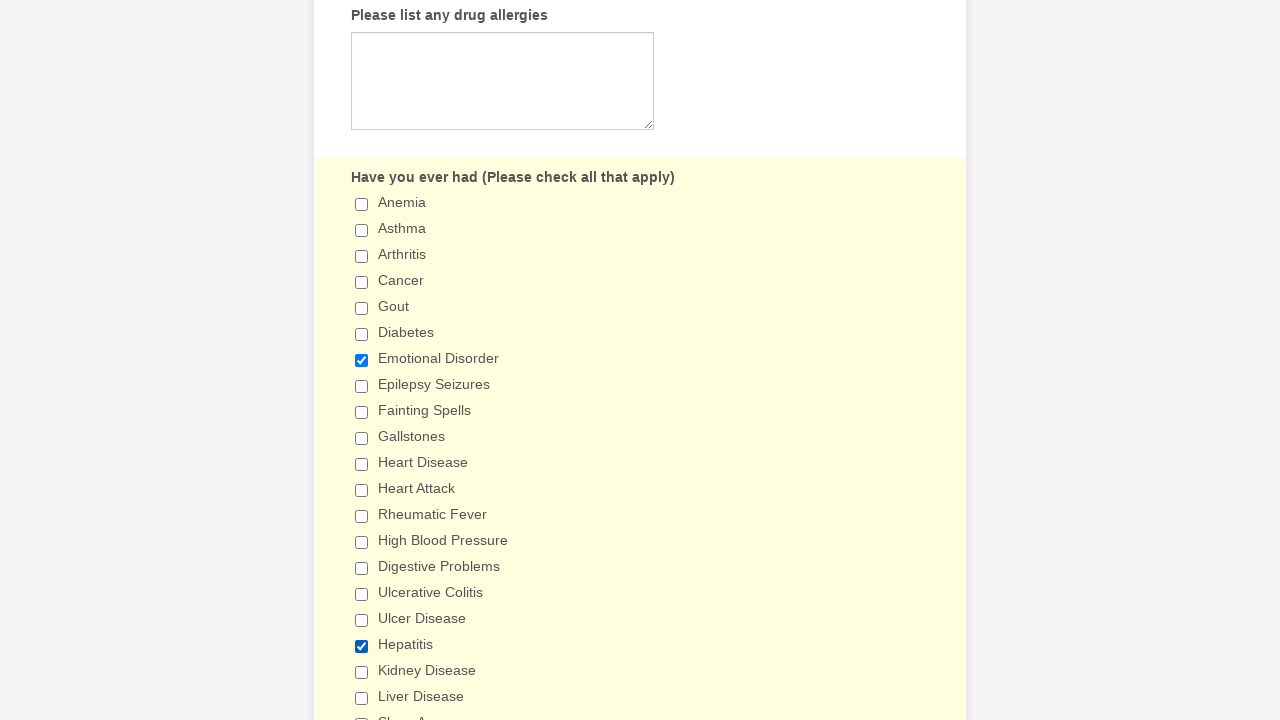

Clicked '5+ days' radio button to select it at (362, 361) on xpath=//input[@value='5+ days']
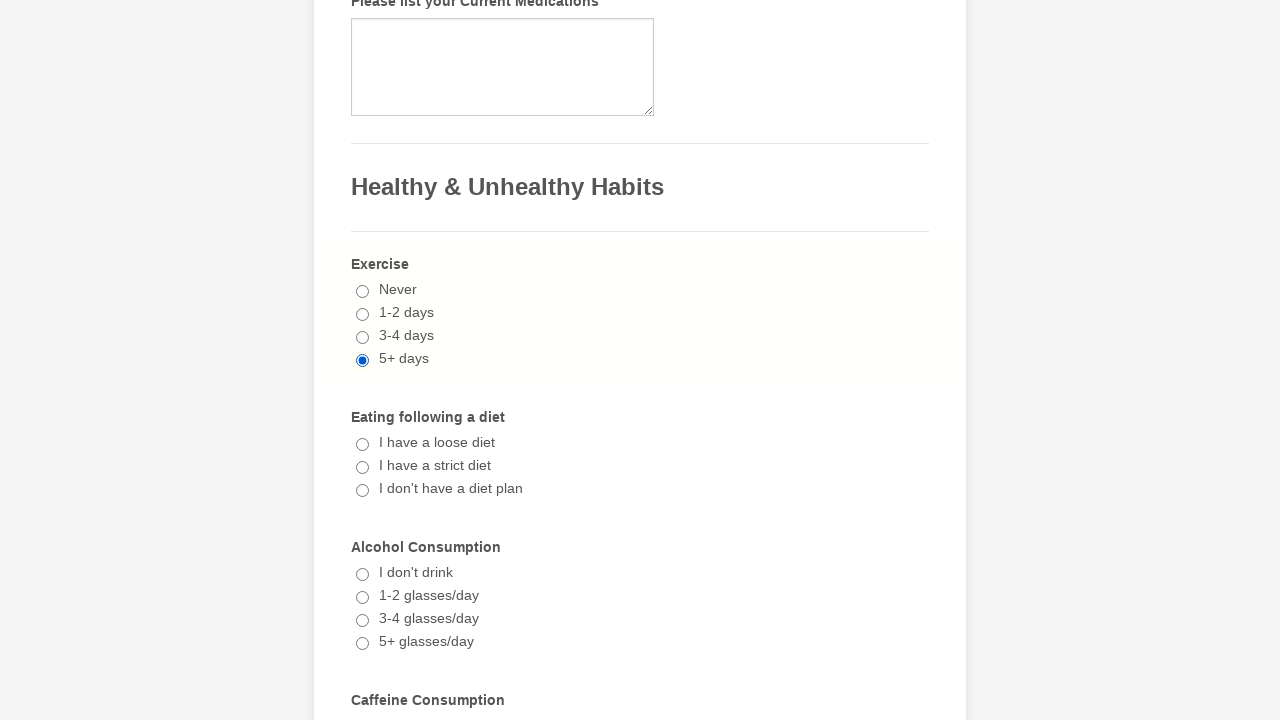

Located '1-2 cups/day' radio button element
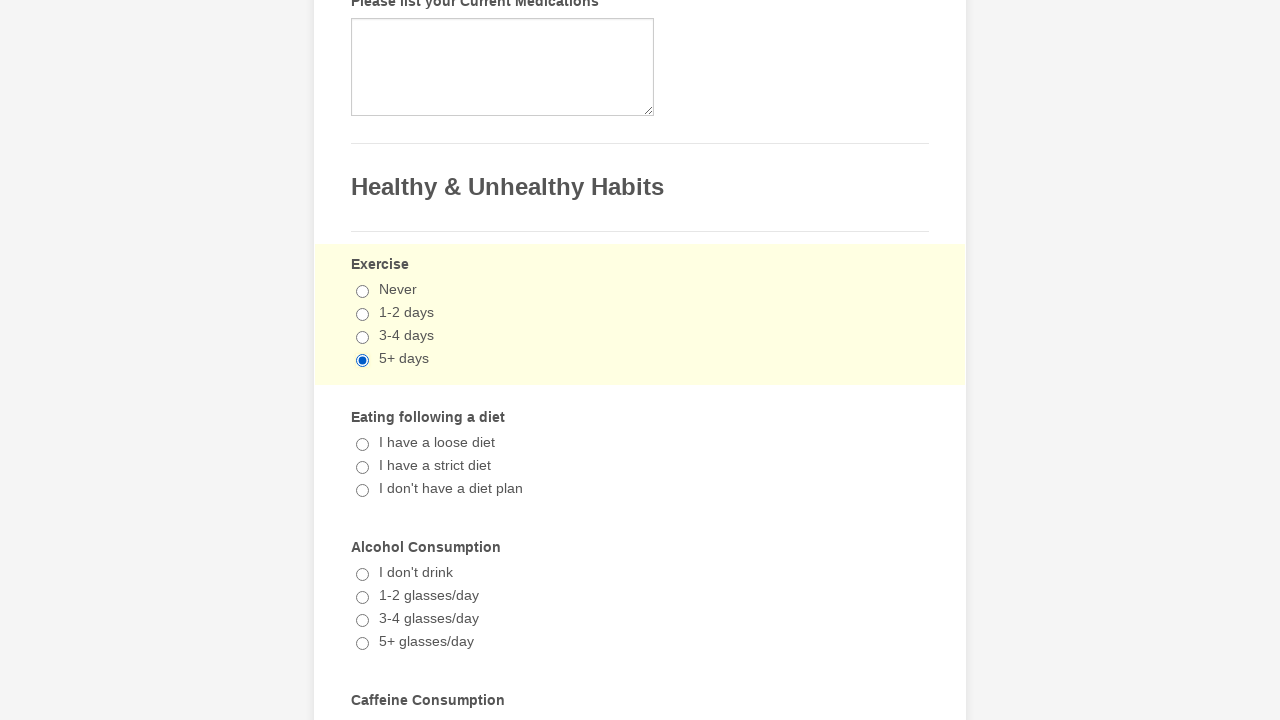

Clicked '1-2 cups/day' radio button to select it at (362, 361) on xpath=//input[@value='1-2 cups/day']
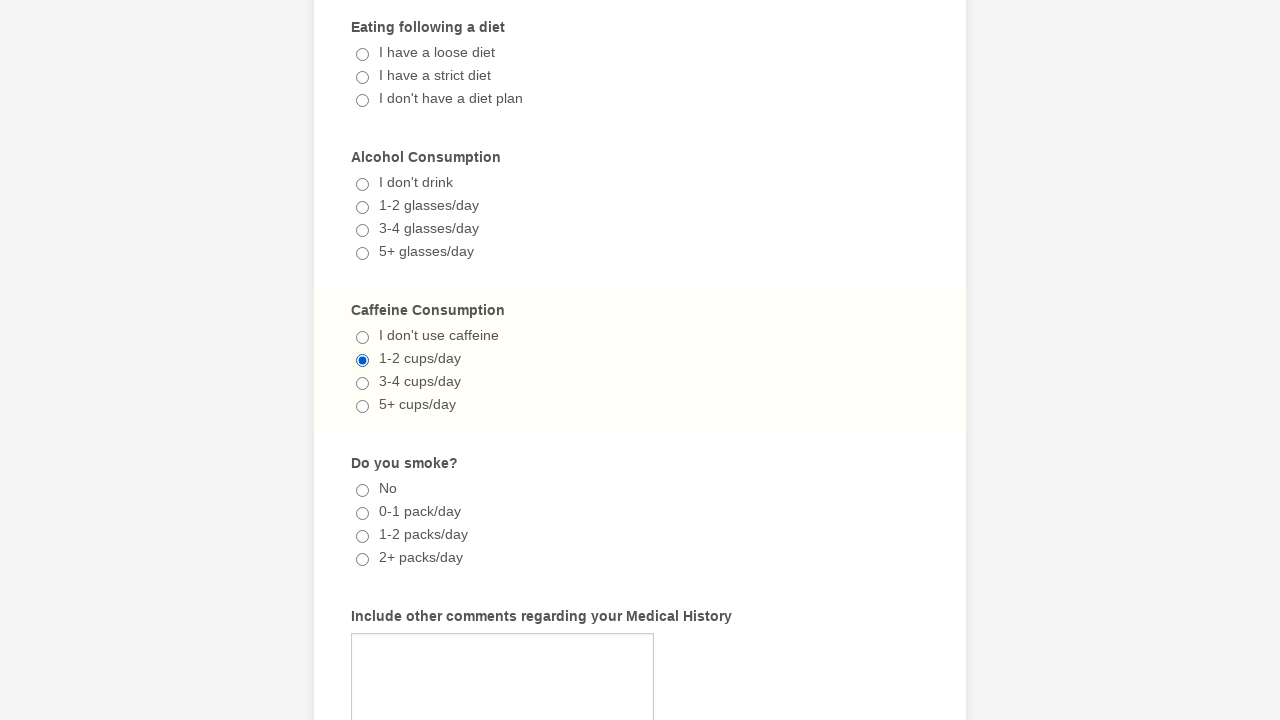

Verified '5+ days' radio button is selected
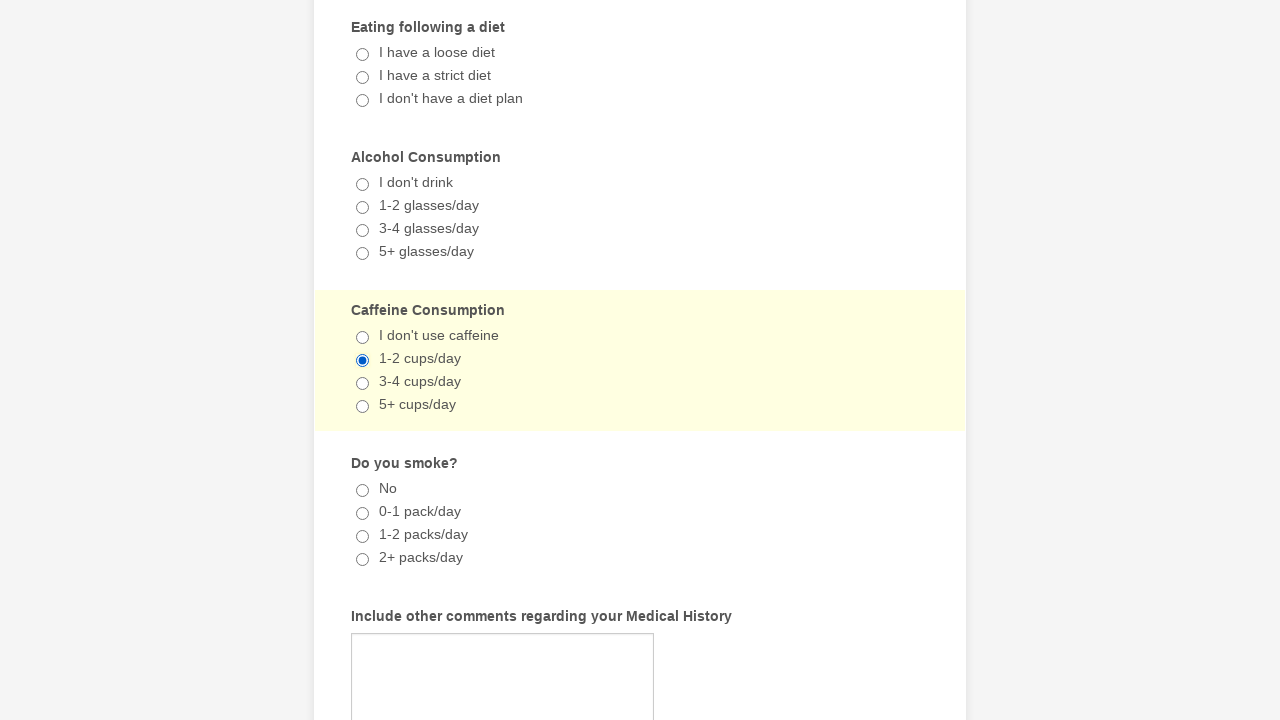

Verified '1-2 cups/day' radio button is selected
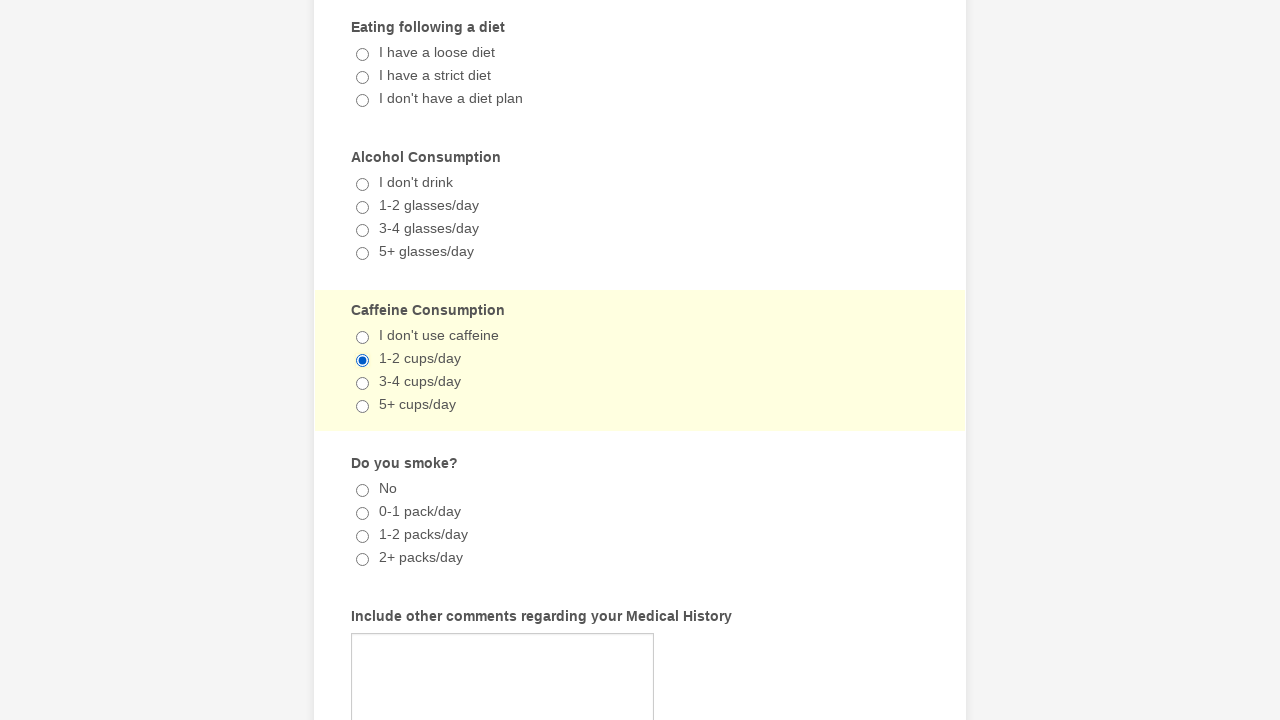

Clicked 'Emotional Disorder' checkbox to deselect it at (362, 360) on xpath=//input[@value='Emotional Disorder']
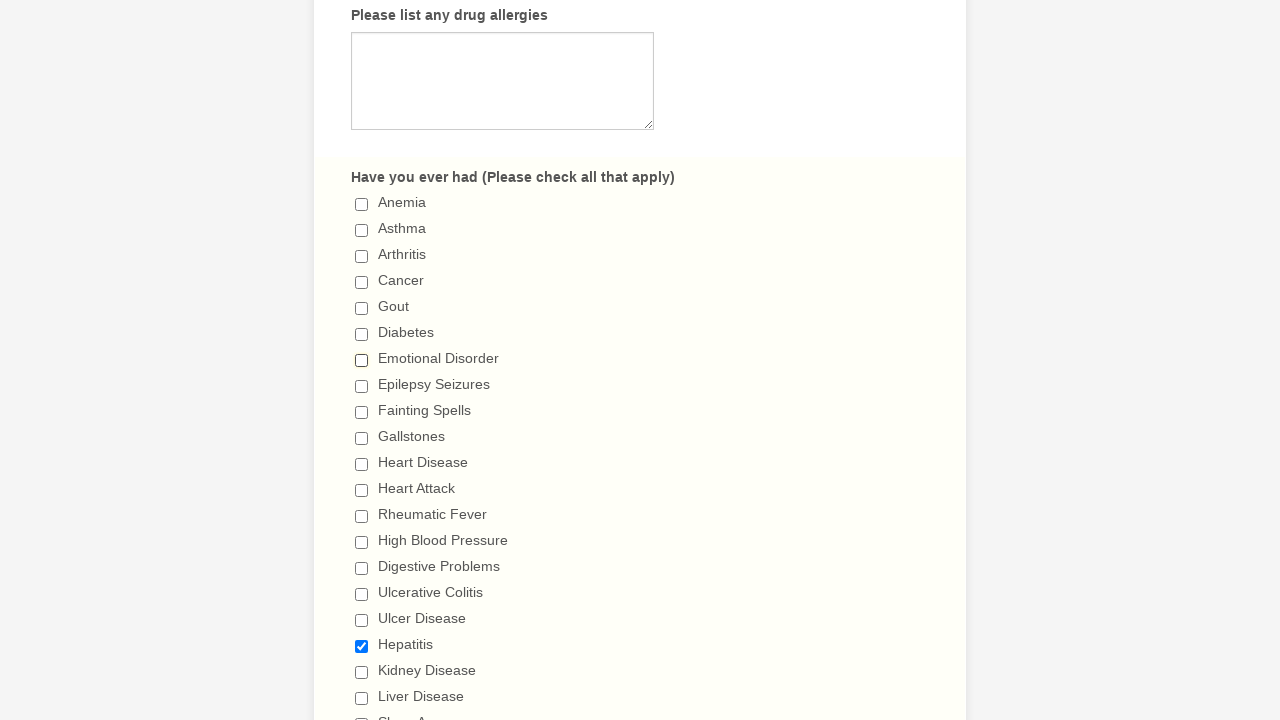

Clicked 'Hepatitis' checkbox to deselect it at (362, 646) on xpath=//input[@value='Hepatitis']
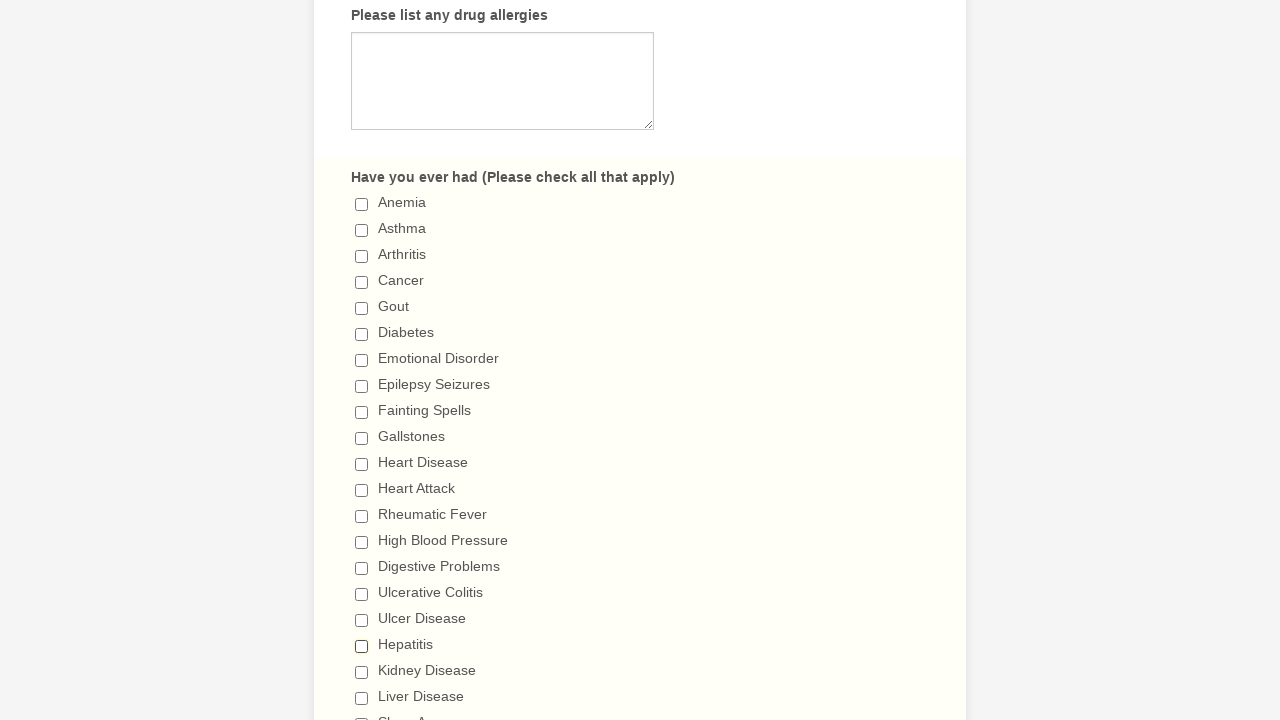

Verified 'Emotional Disorder' checkbox is deselected
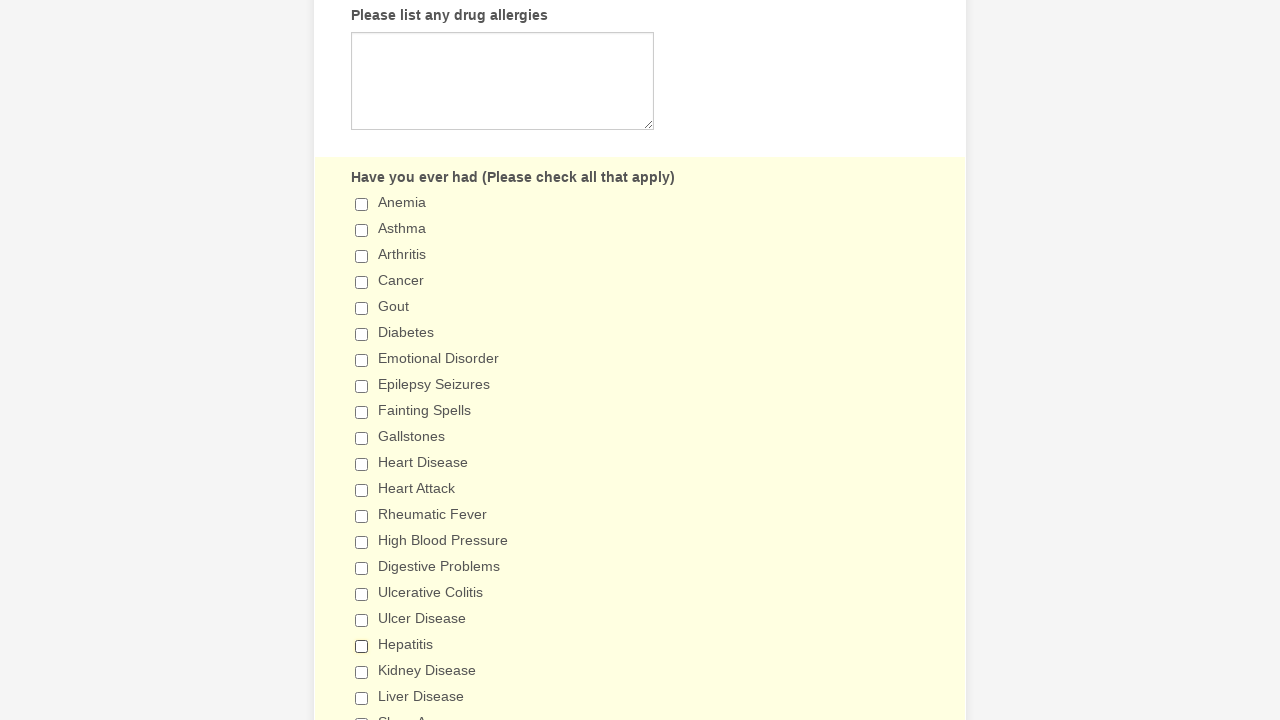

Verified 'Hepatitis' checkbox is deselected
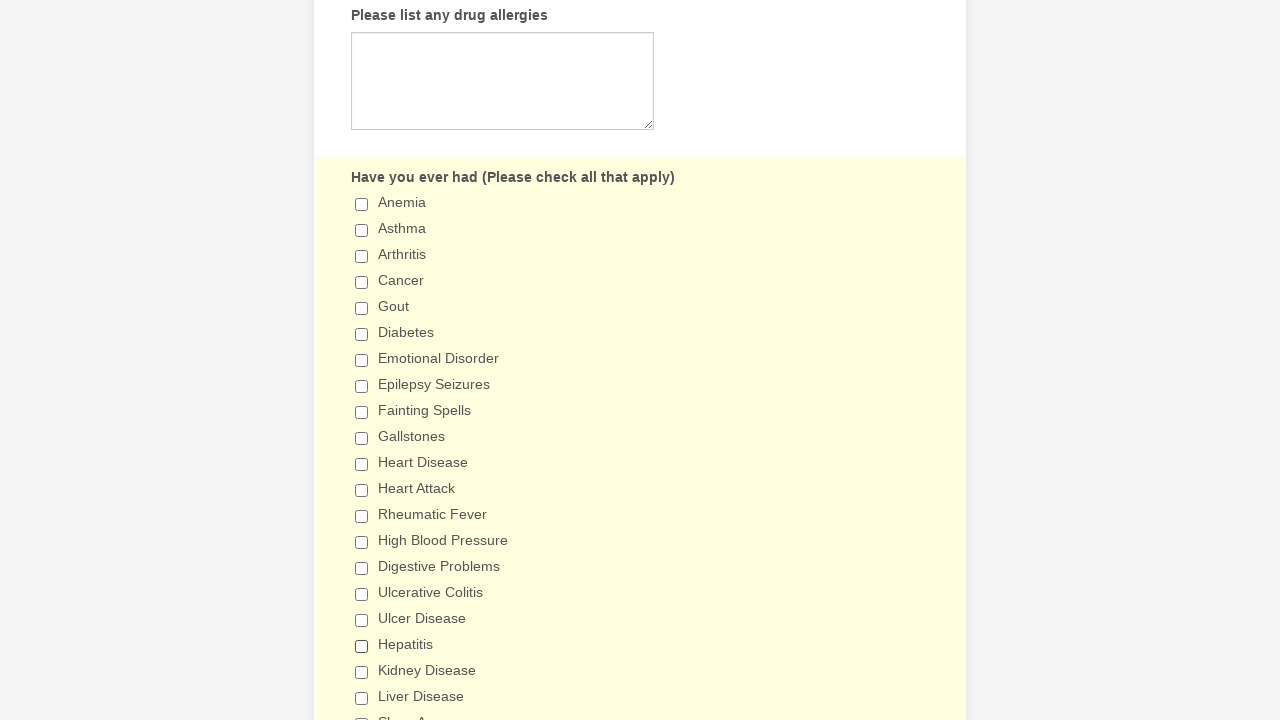

Attempted to click '5+ days' radio button to deselect it at (362, 361) on xpath=//input[@value='5+ days']
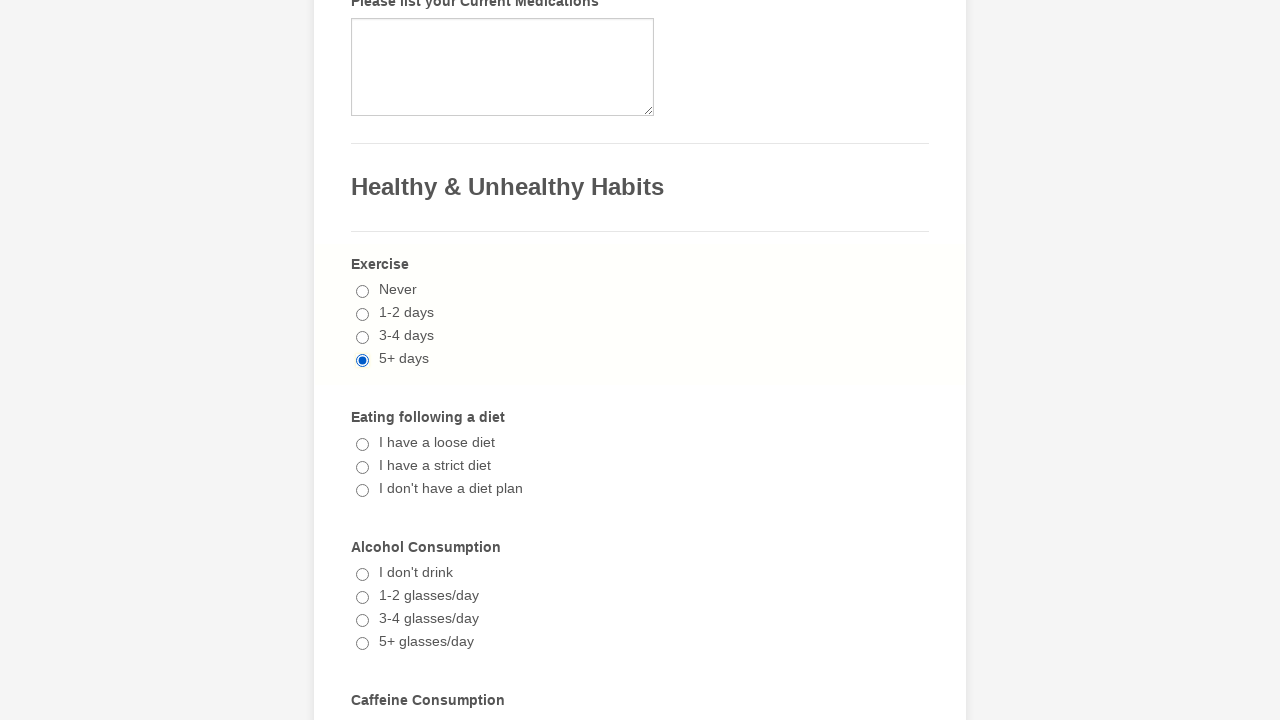

Attempted to click '1-2 cups/day' radio button to deselect it at (362, 361) on xpath=//input[@value='1-2 cups/day']
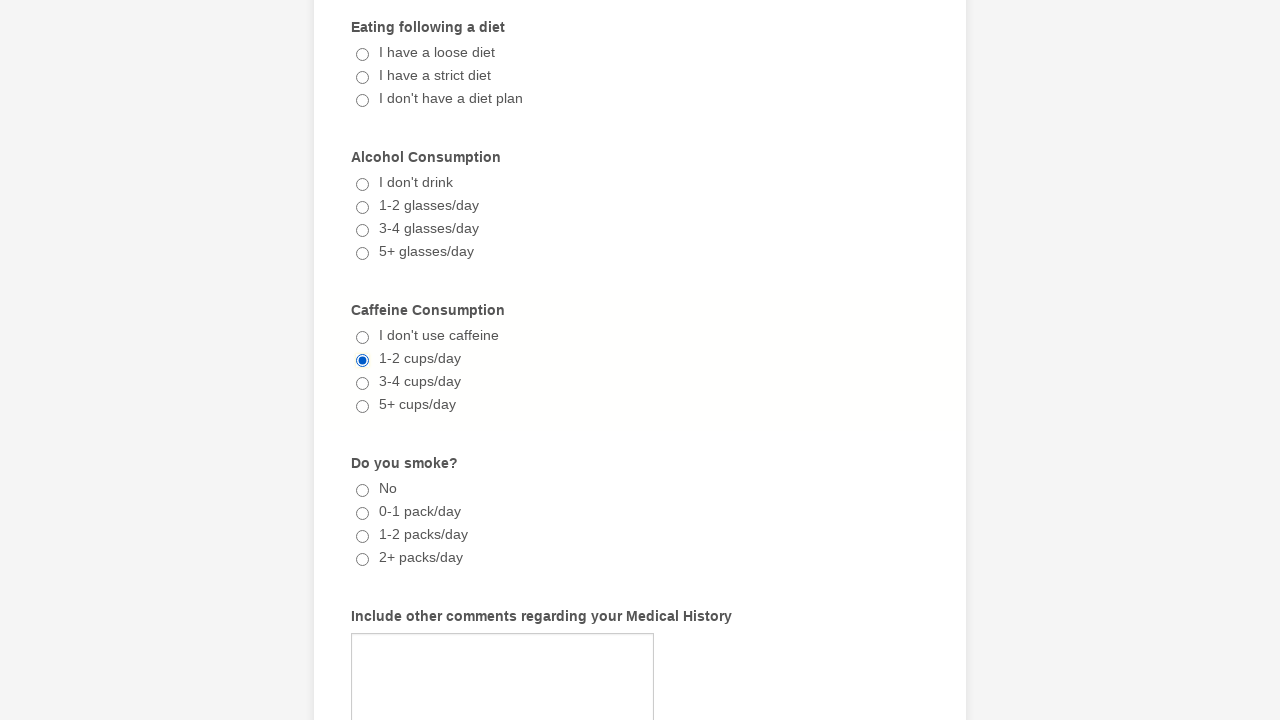

Verified '5+ days' radio button remains selected (radio button behavior)
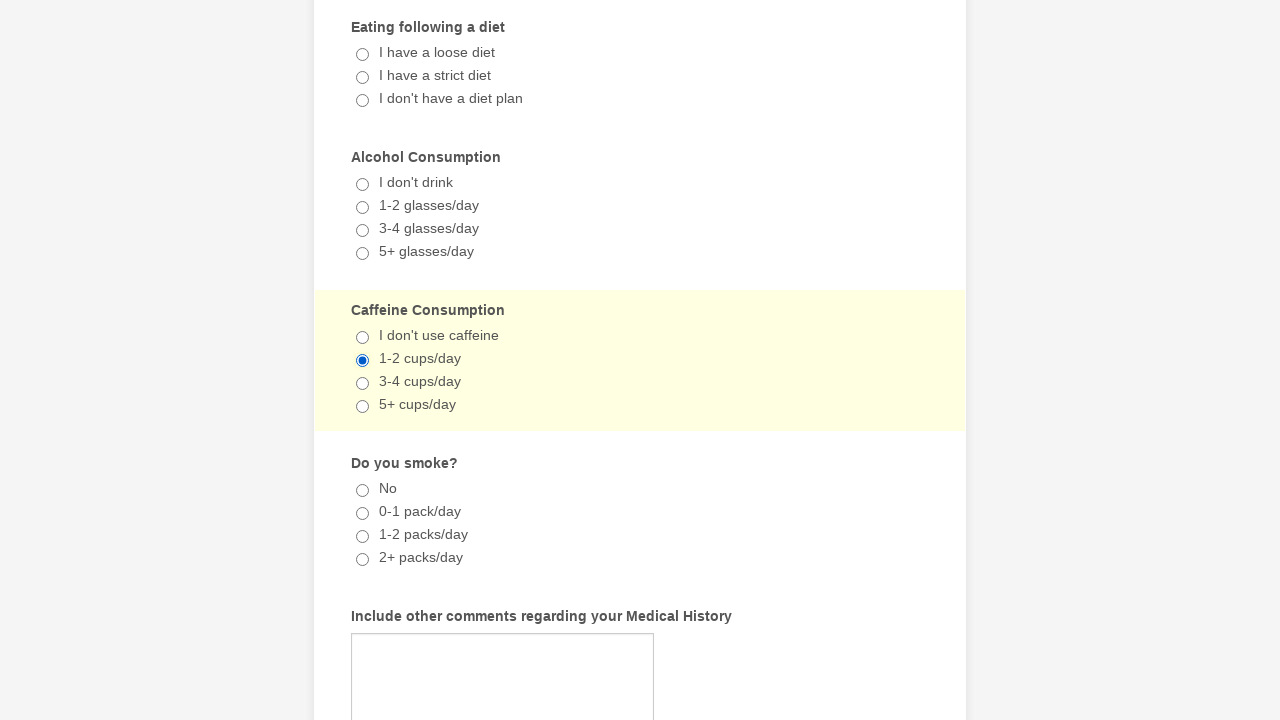

Verified '1-2 cups/day' radio button remains selected (radio button behavior)
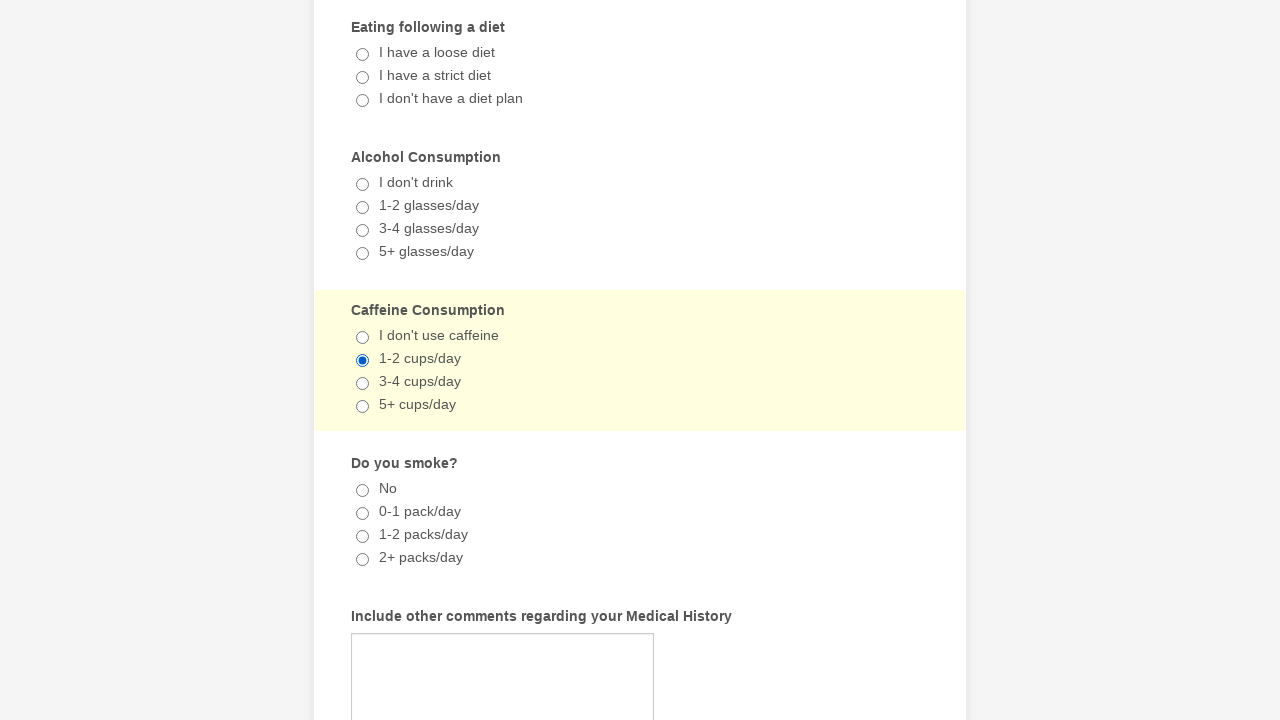

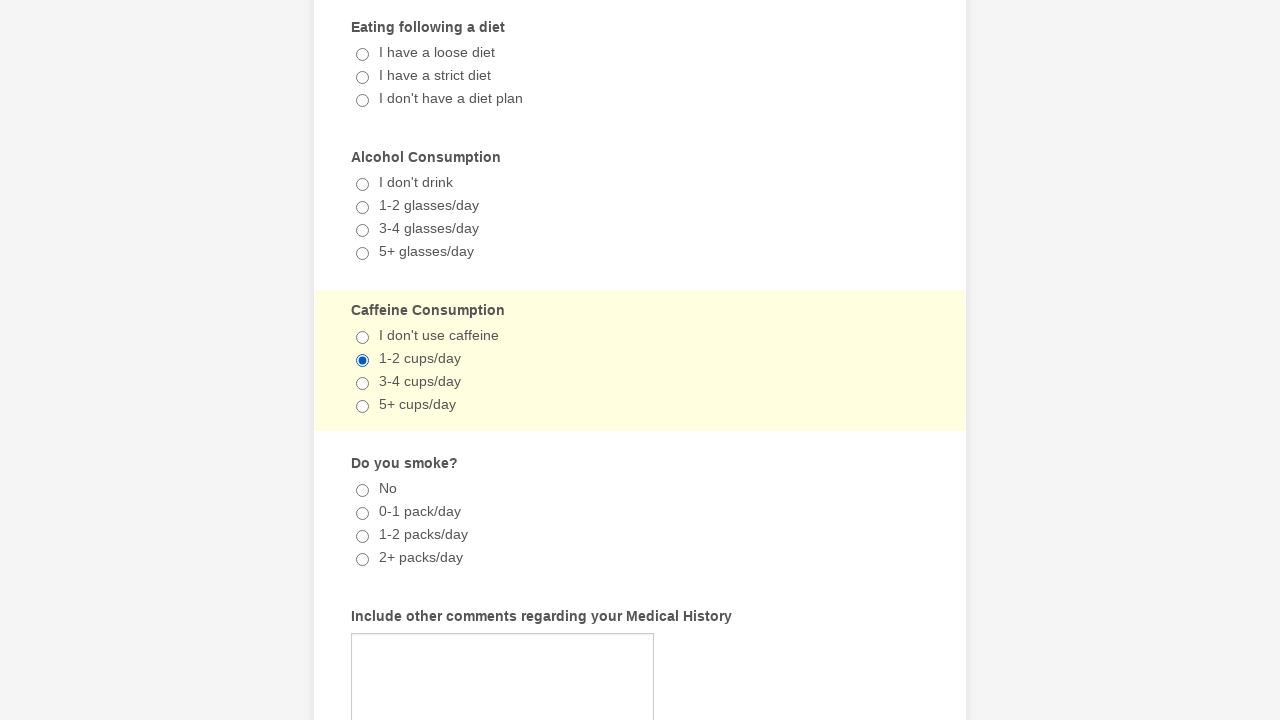